Tests navigation by clicking on A/B Testing link, verifying page title, then navigating back to the main page

Starting URL: https://practice.cydeo.com

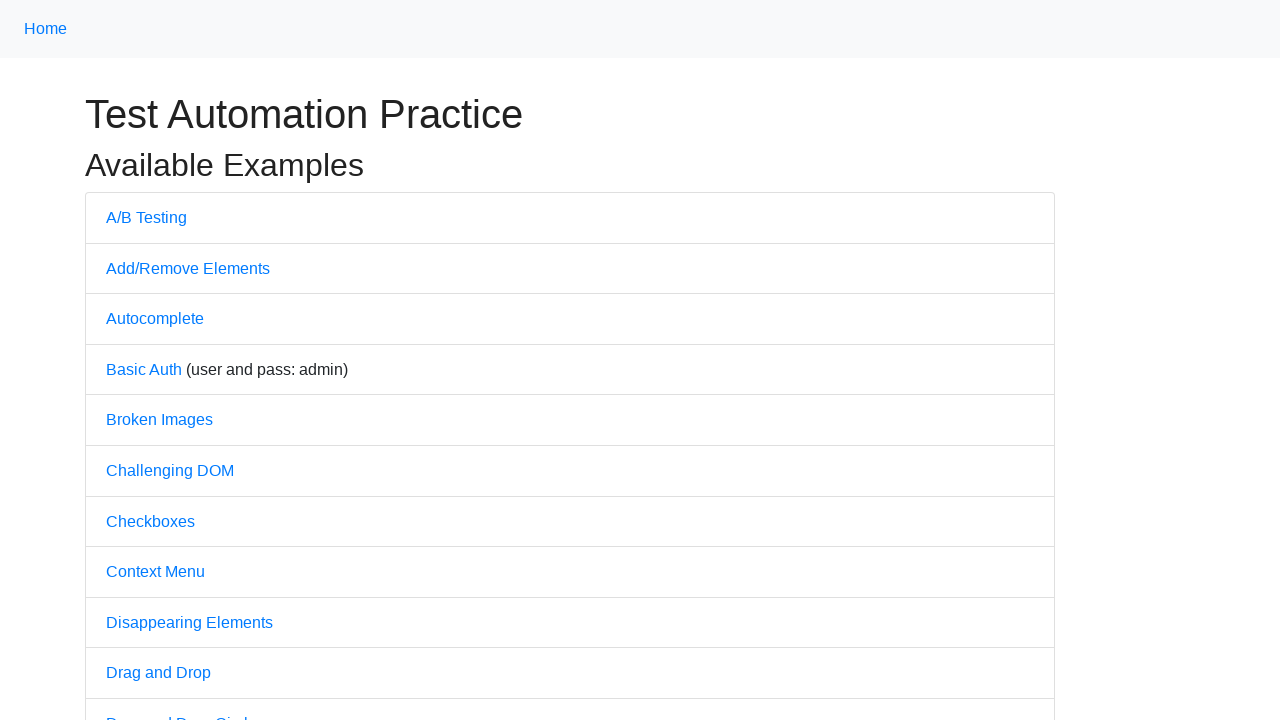

Clicked on A/B Testing link at (146, 217) on text=A/B Testing
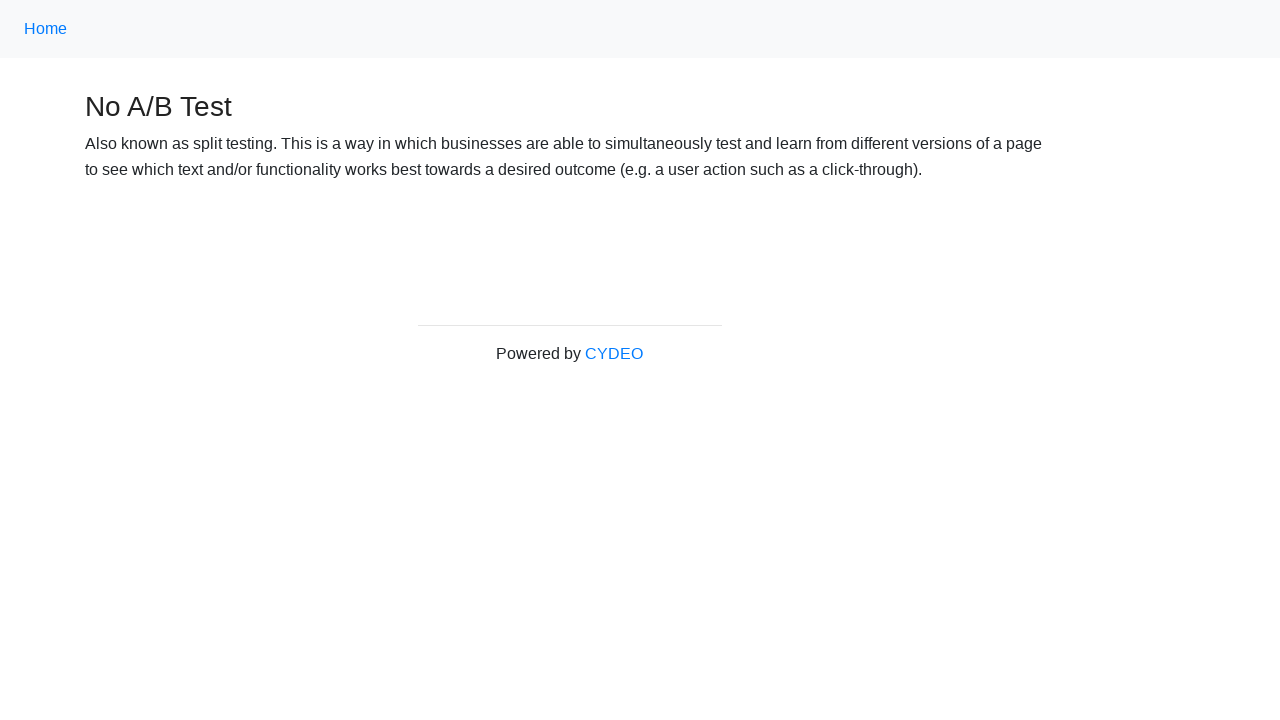

A/B Testing page loaded successfully
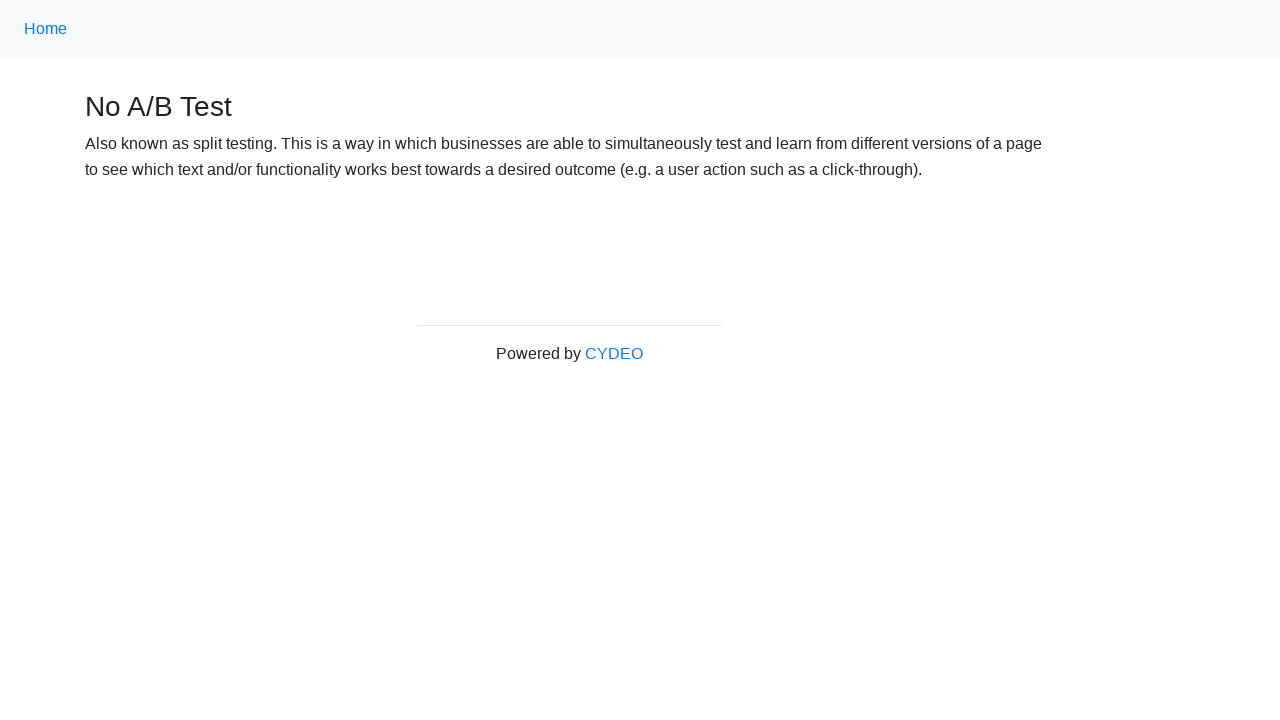

Navigated back to main page
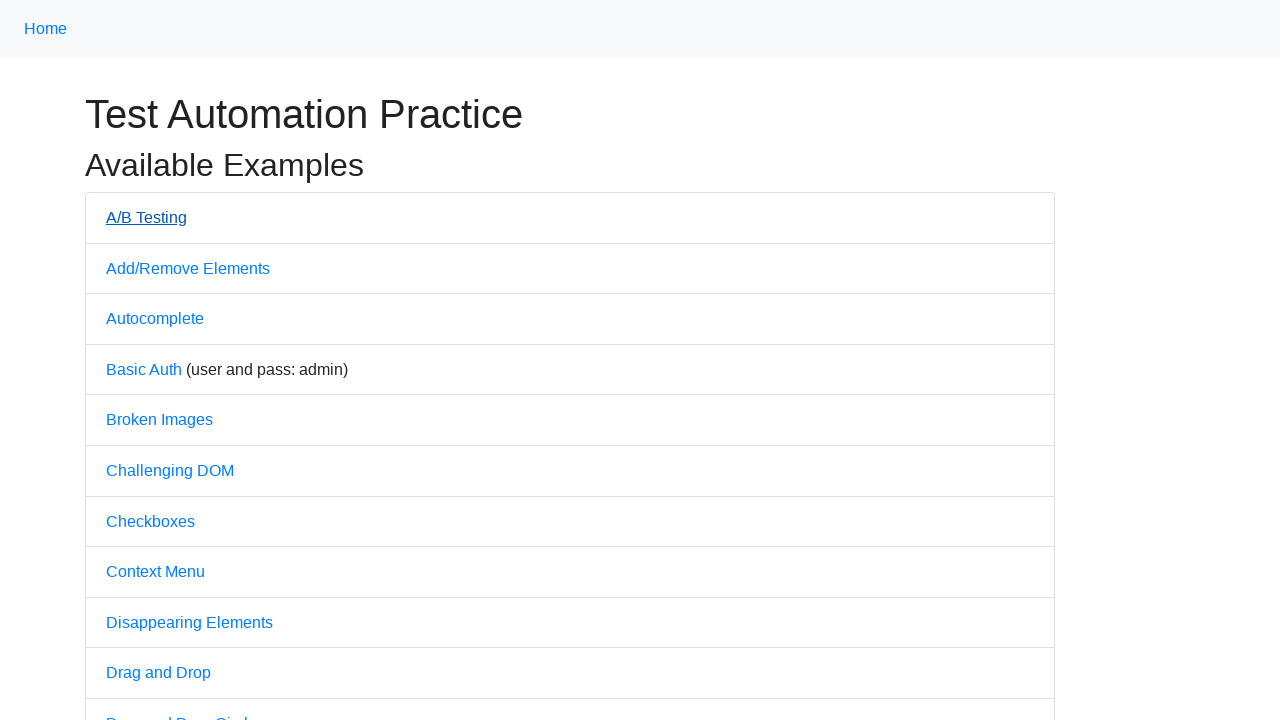

Main page loaded successfully after navigation
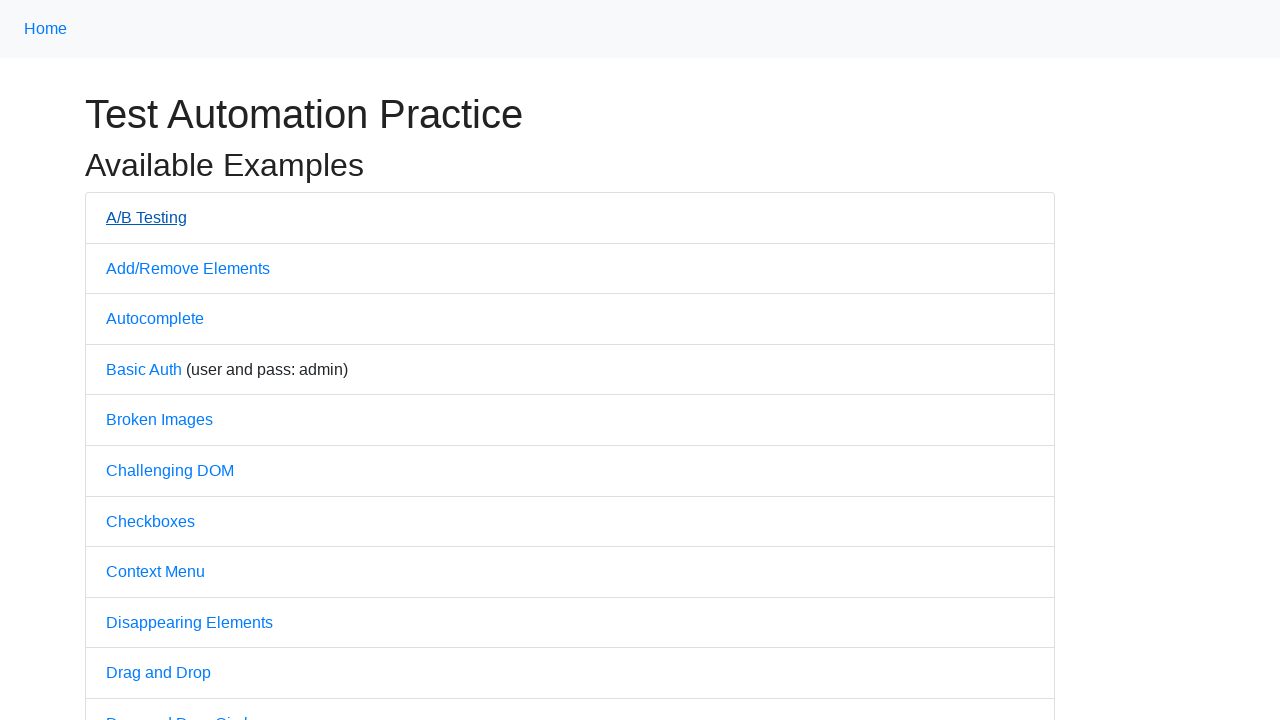

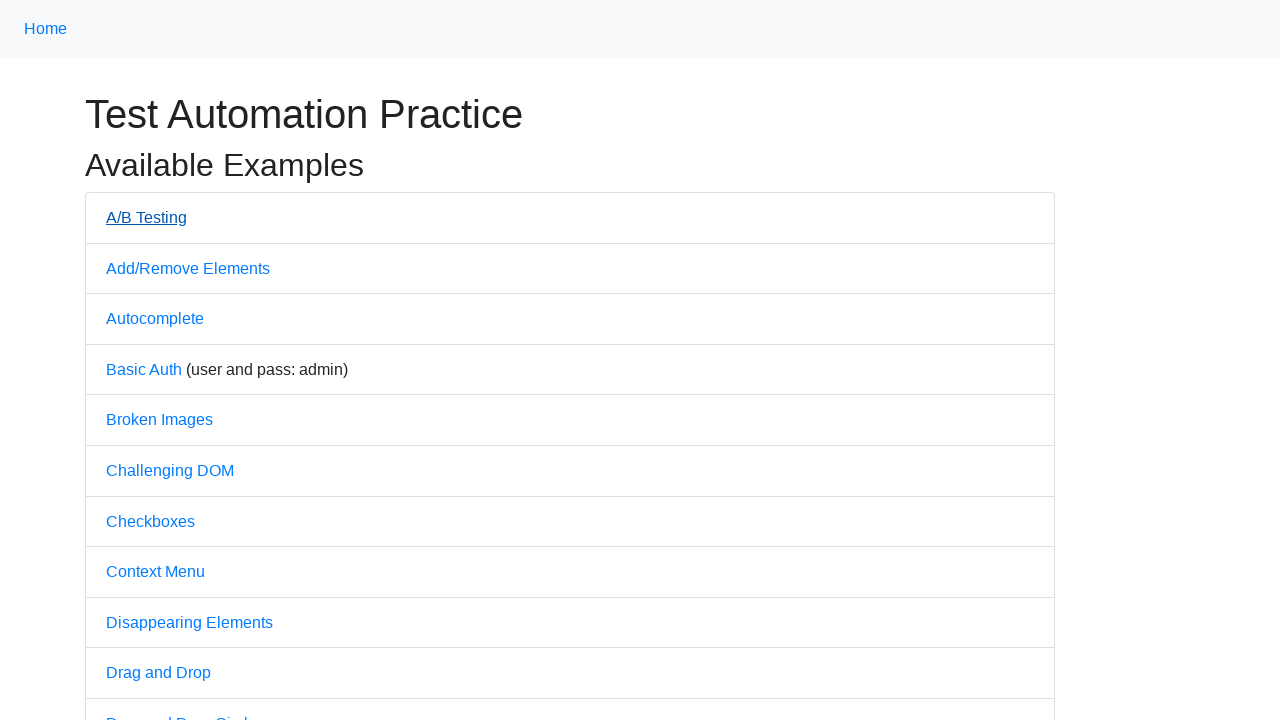